Fills out the text box form with name, email, current address, and permanent address, then submits and verifies the entered data is displayed in the output section

Starting URL: https://demoqa.com/text-box

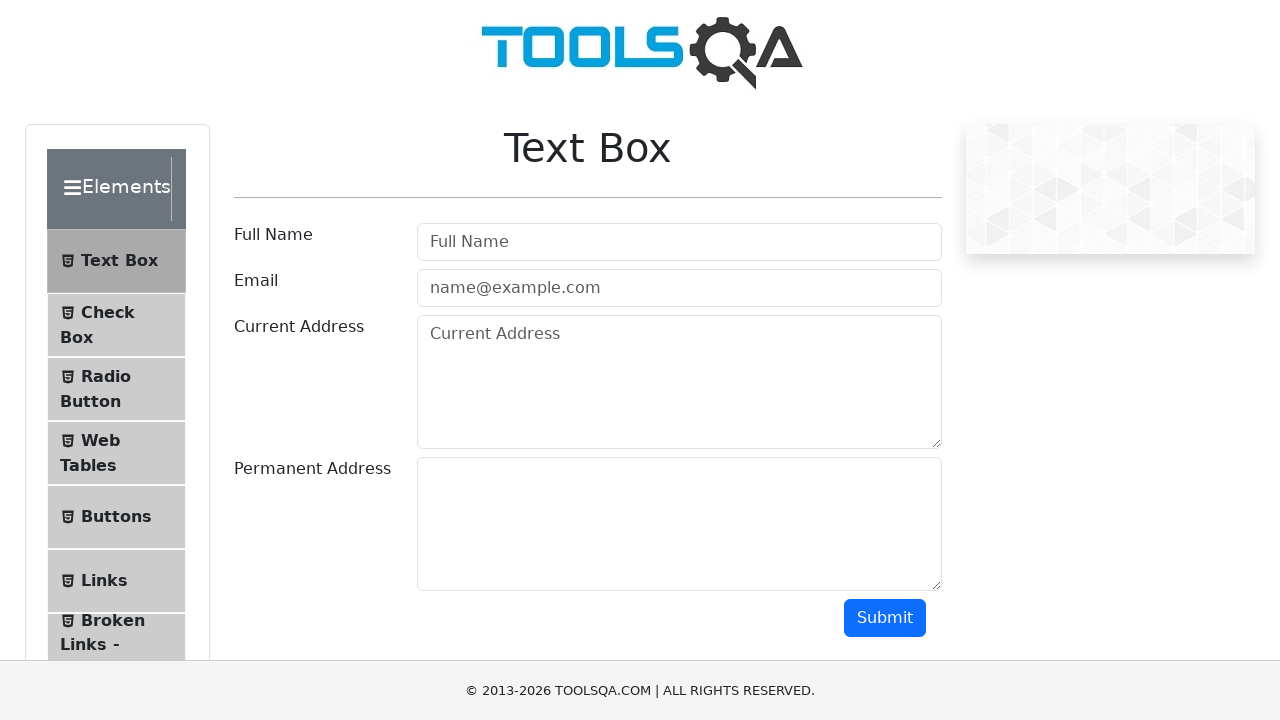

Filled Full Name field with 'Liudmyla Savinska' on #userName
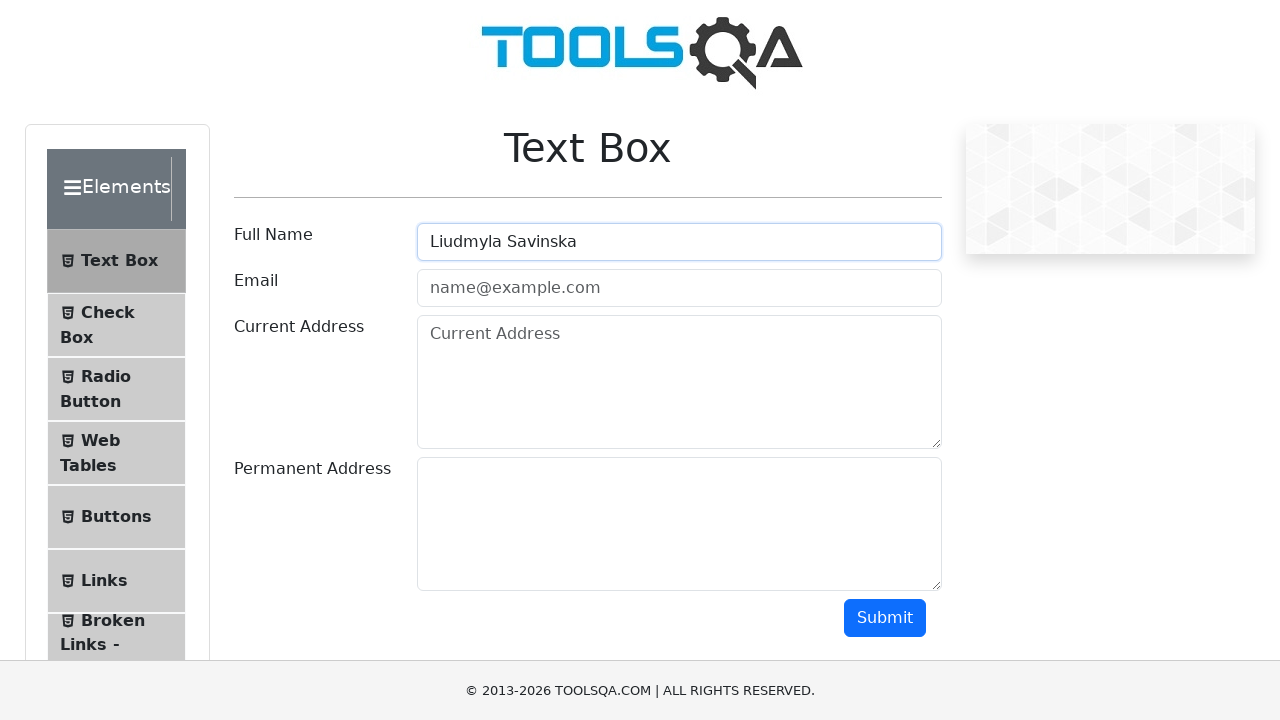

Filled Email field with 'liudatest@test.com' on #userEmail
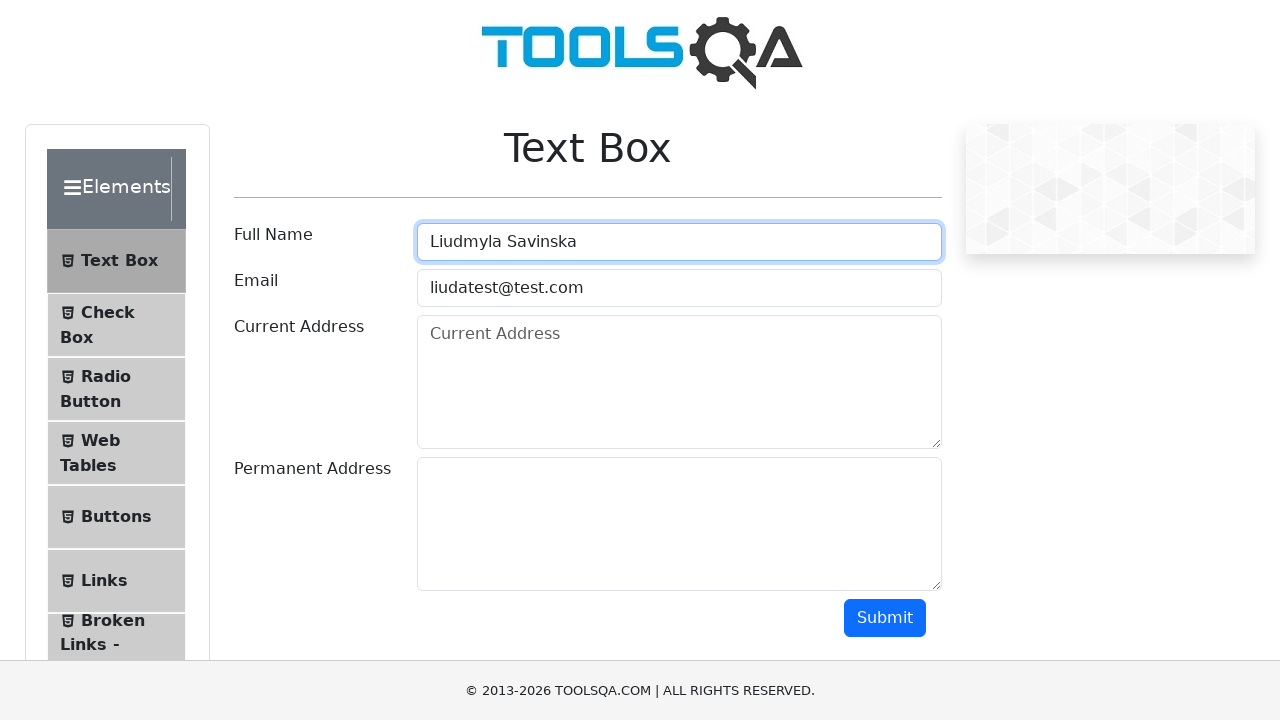

Filled Current Address field with '200 Crescent Ave, Covington, KY 41011, United States' on #currentAddress
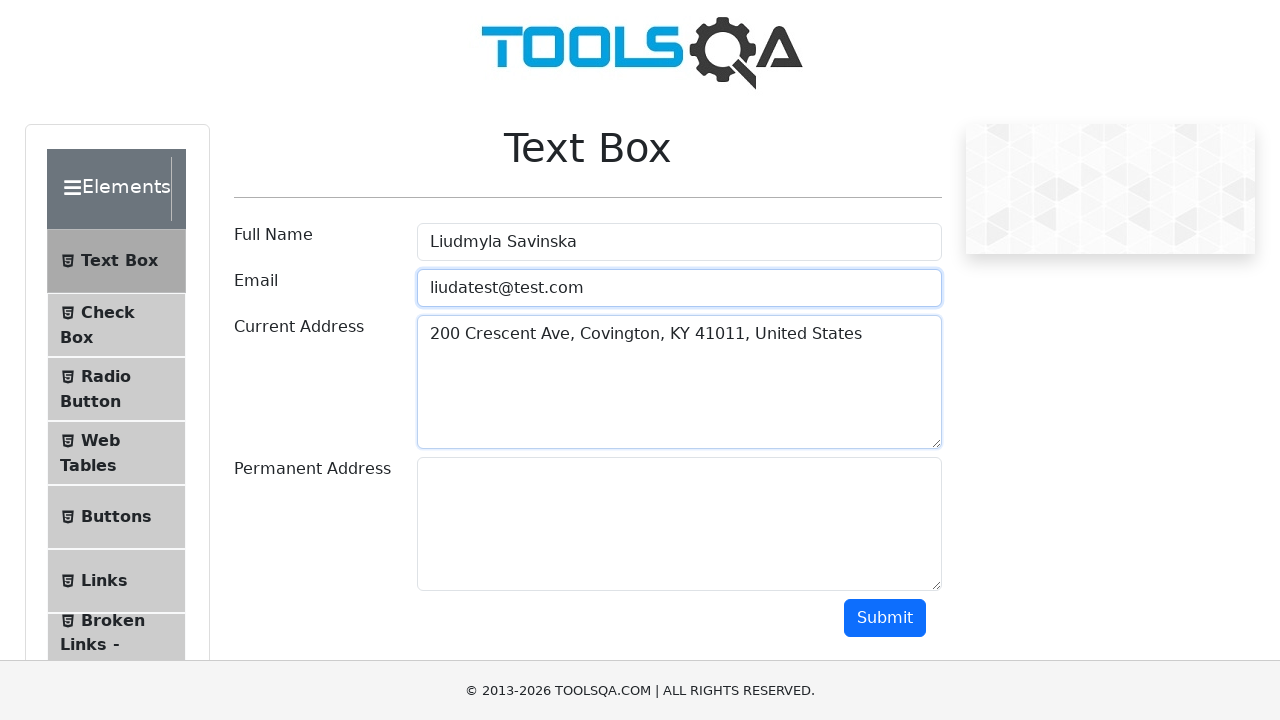

Filled Permanent Address field with '6834 Hollywood Blvd, Los Angeles, California 90028-6116' on xpath=//*[@id='permanentAddress']
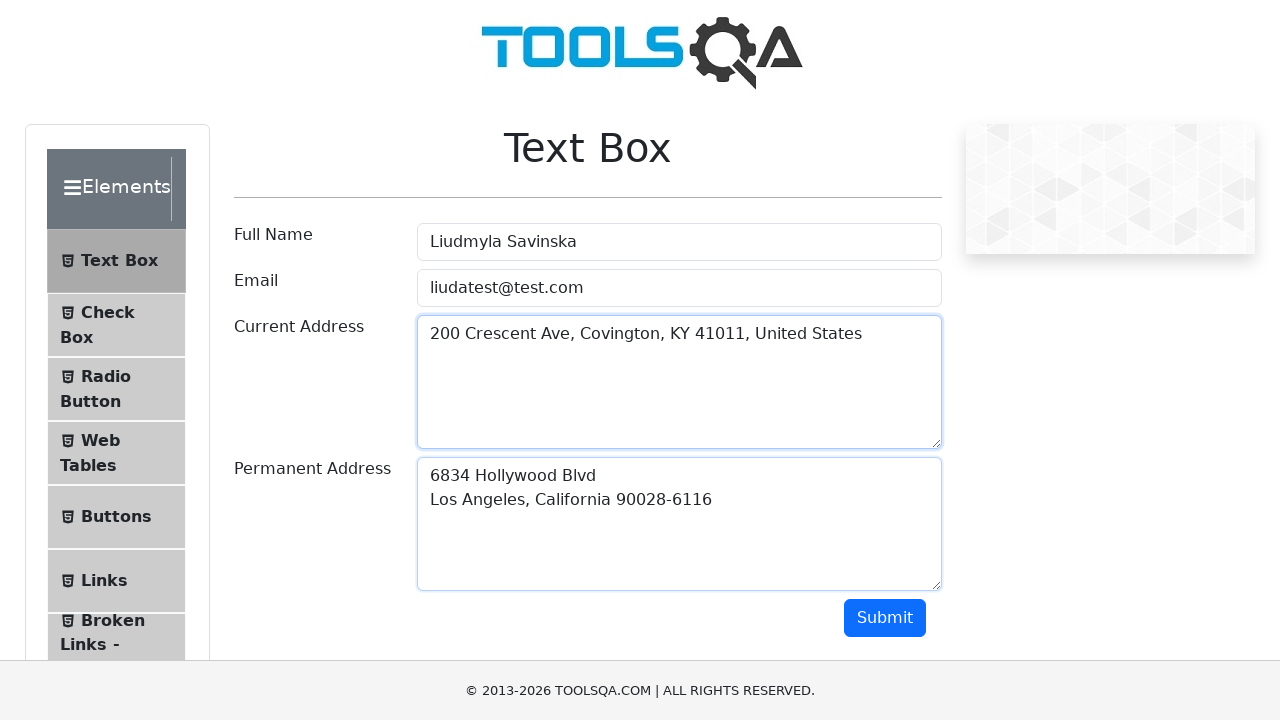

Clicked Submit button to submit the form at (885, 618) on internal:text="Submit"i
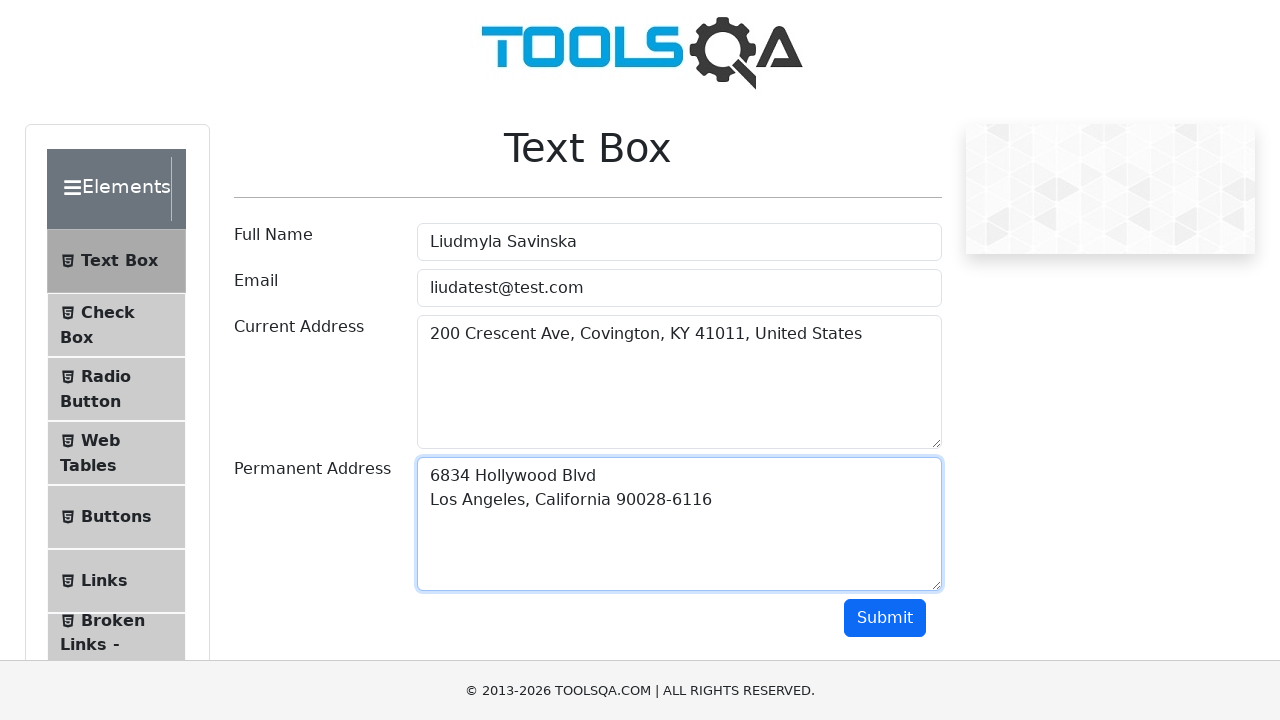

Output section loaded after form submission
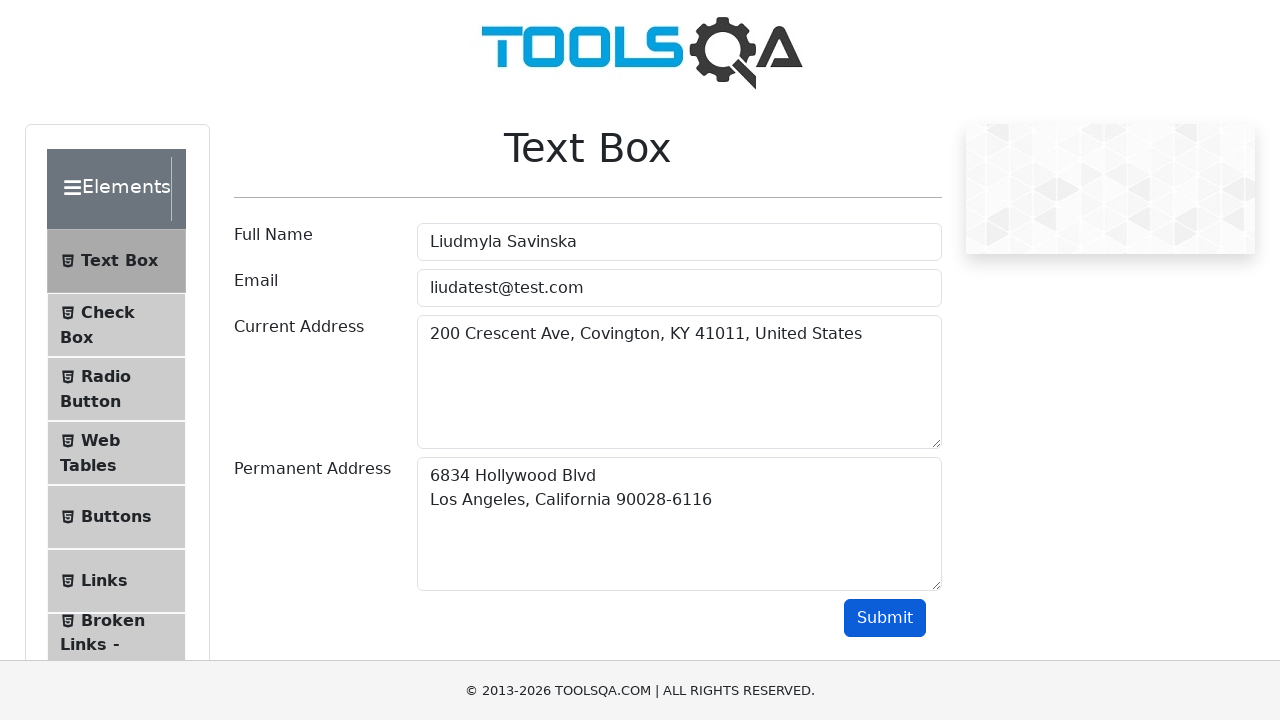

Retrieved output text content from the output section
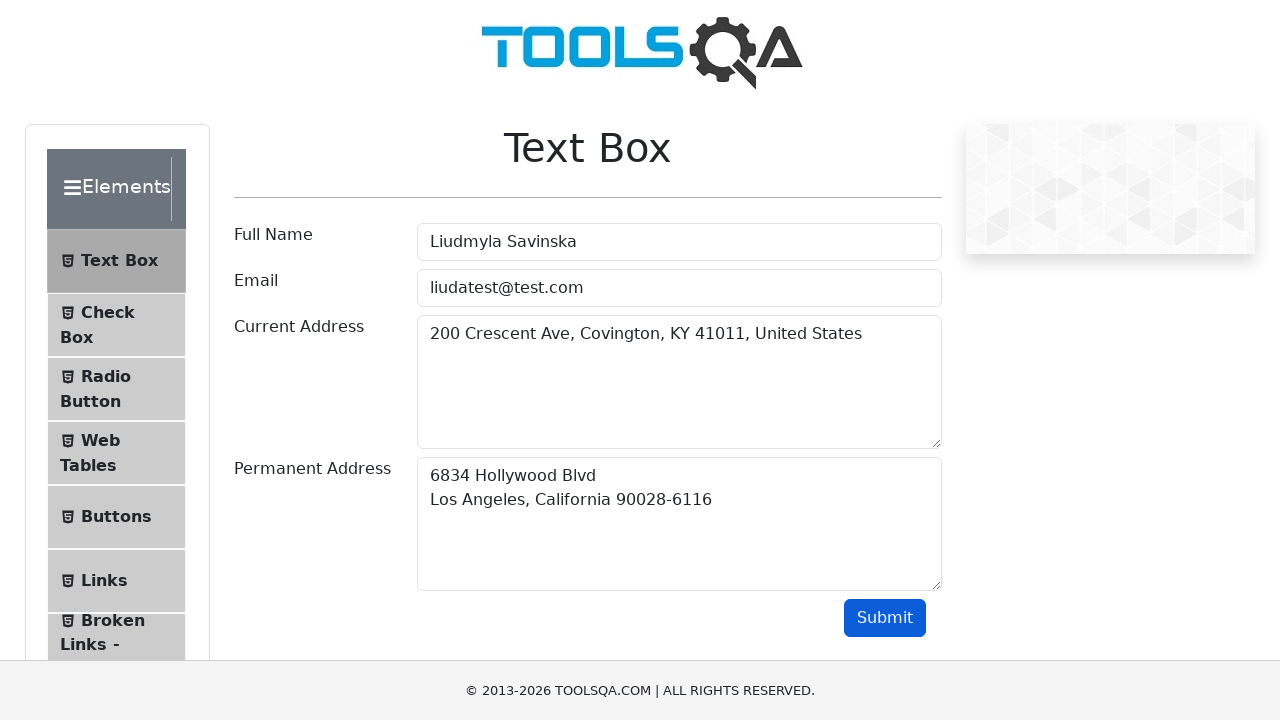

Verified output text is not None
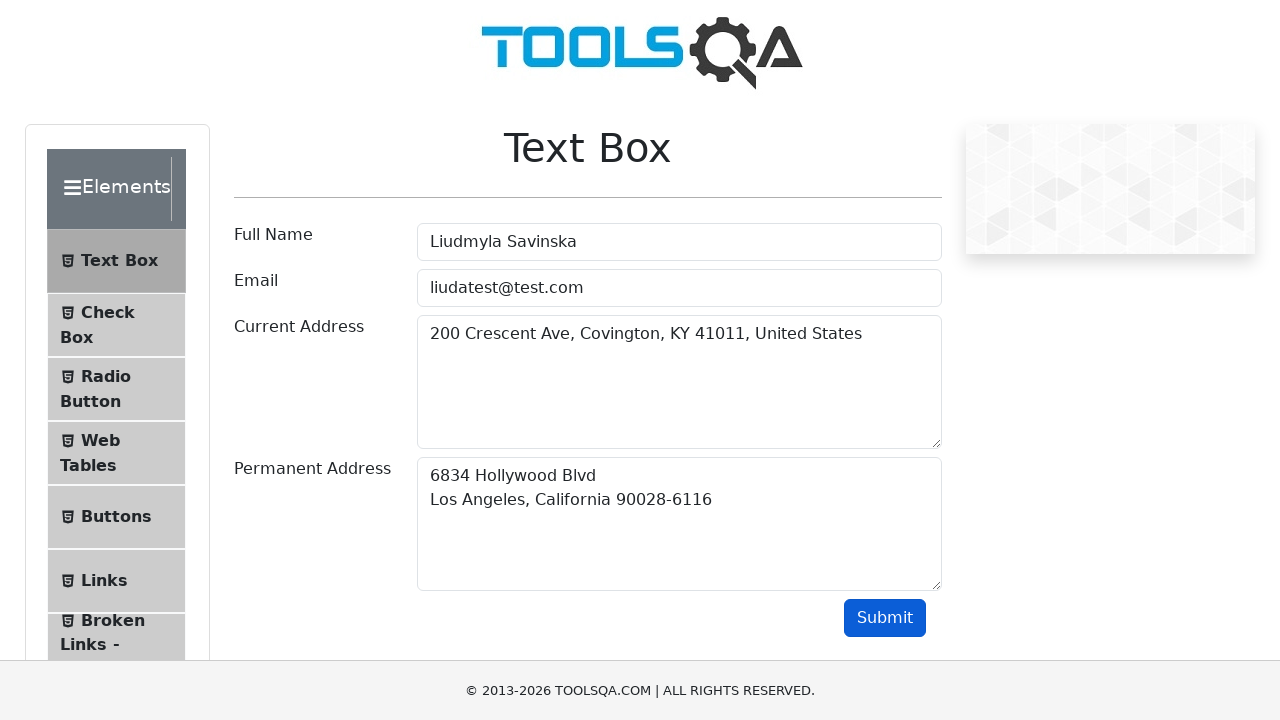

Verified output text is not empty
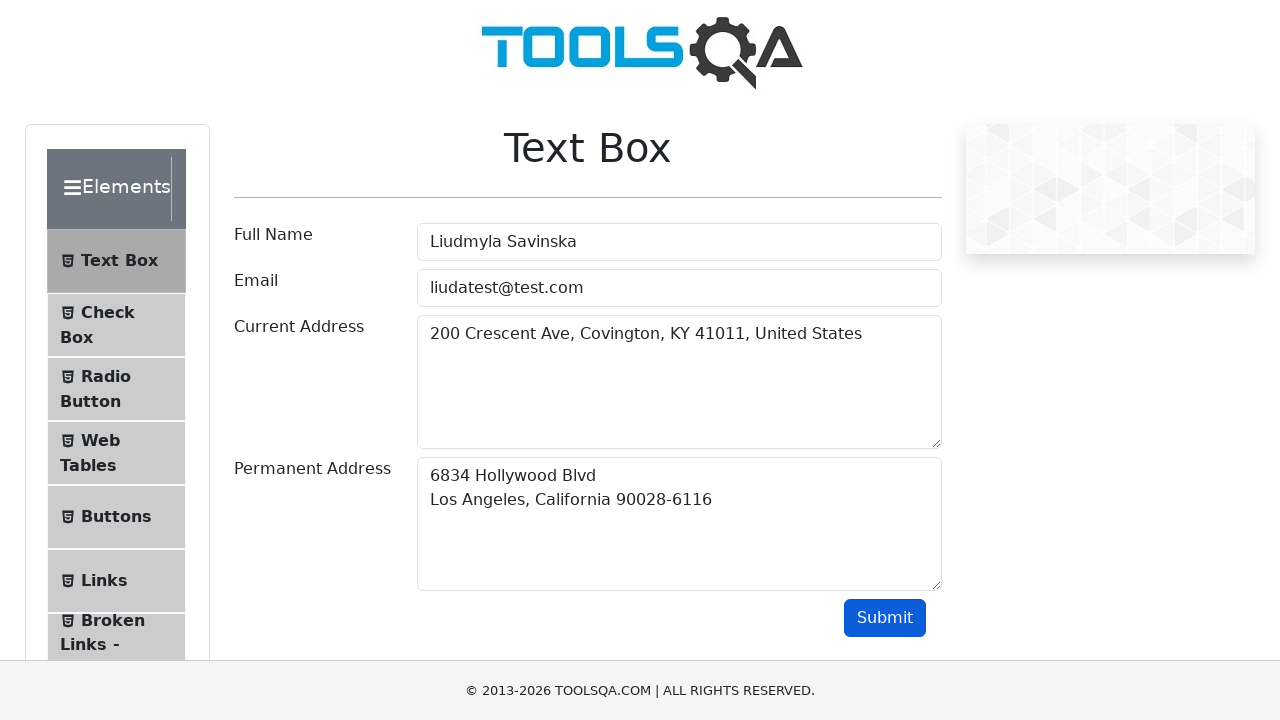

Verified 'Liudmyla Savinska' is displayed in output
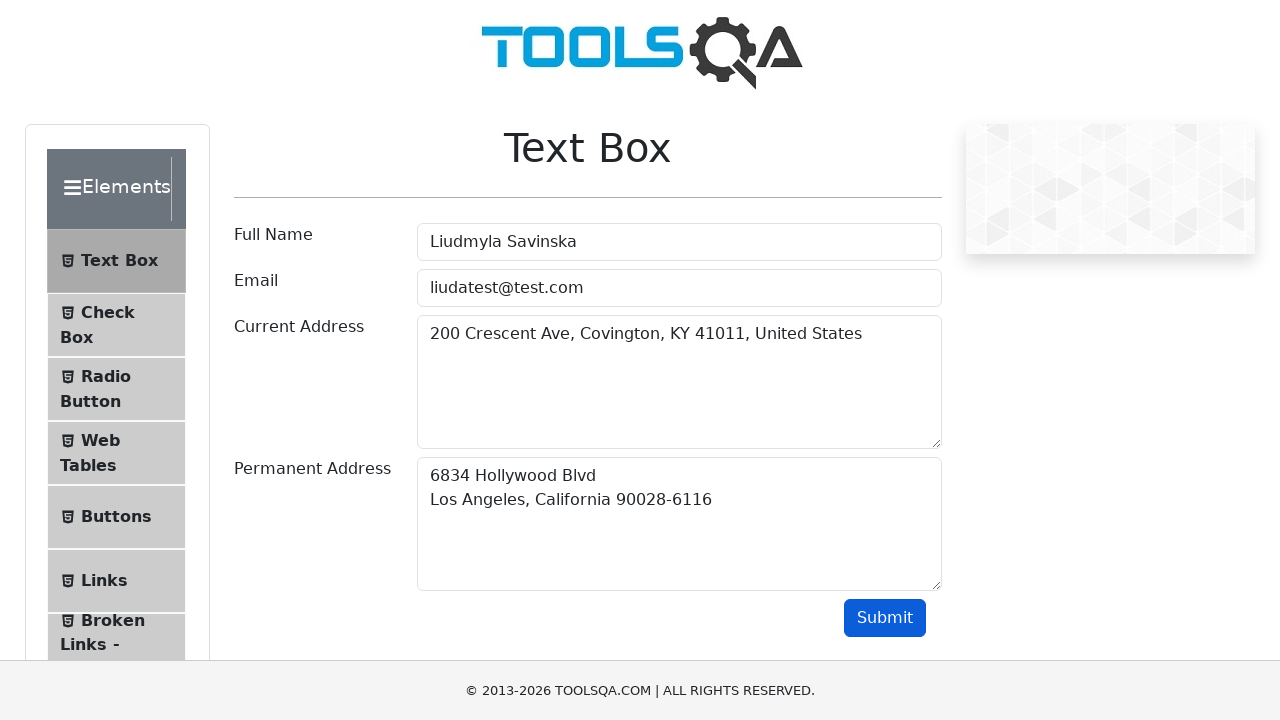

Verified 'liudatest@test.com' is displayed in output
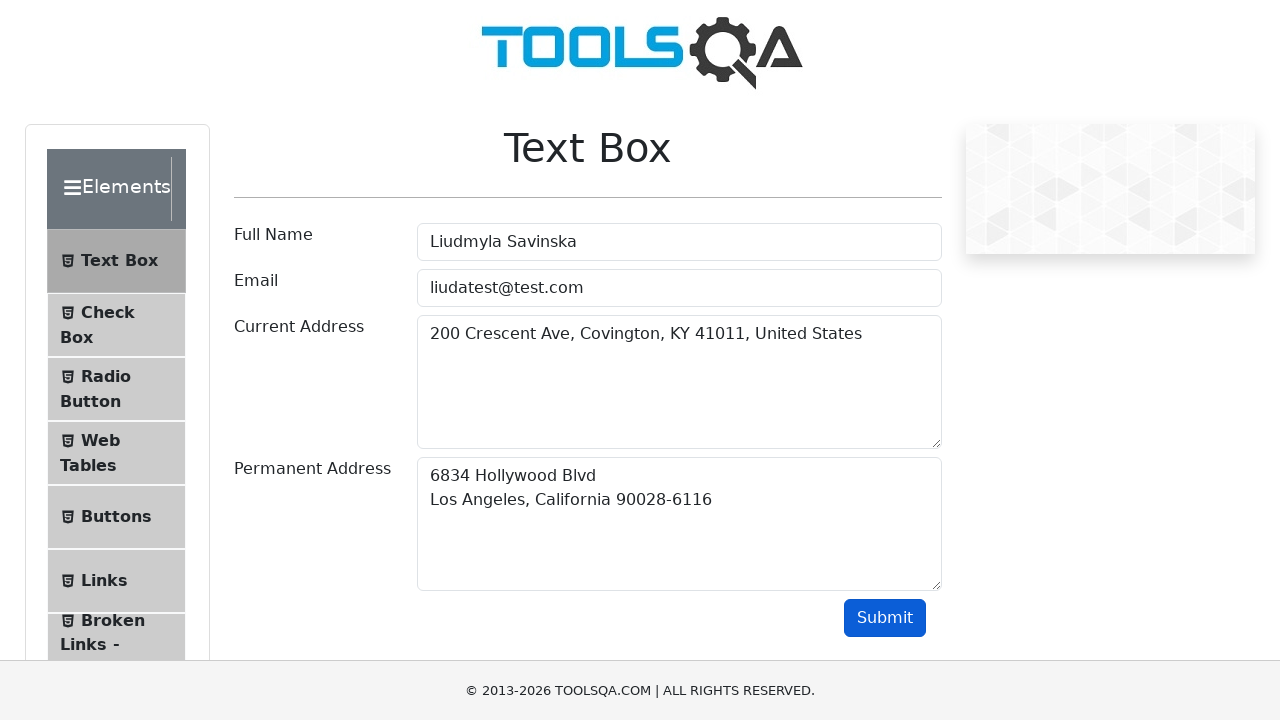

Verified current address is displayed in output
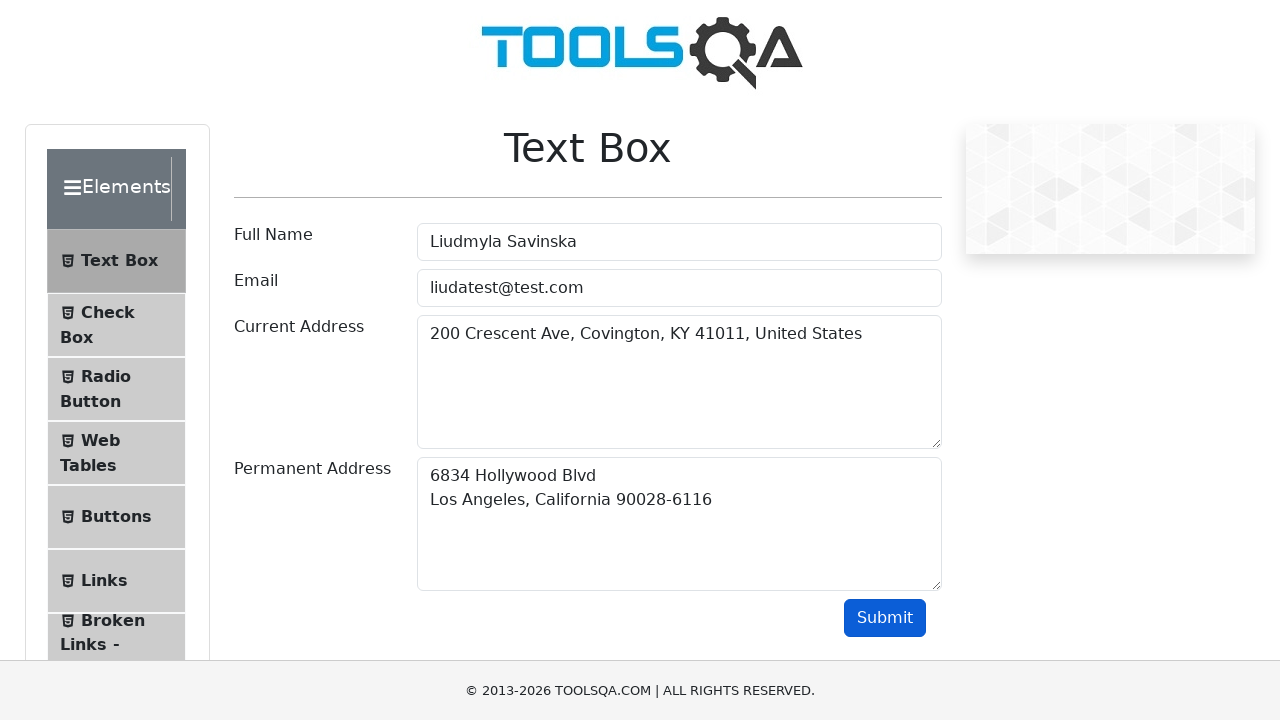

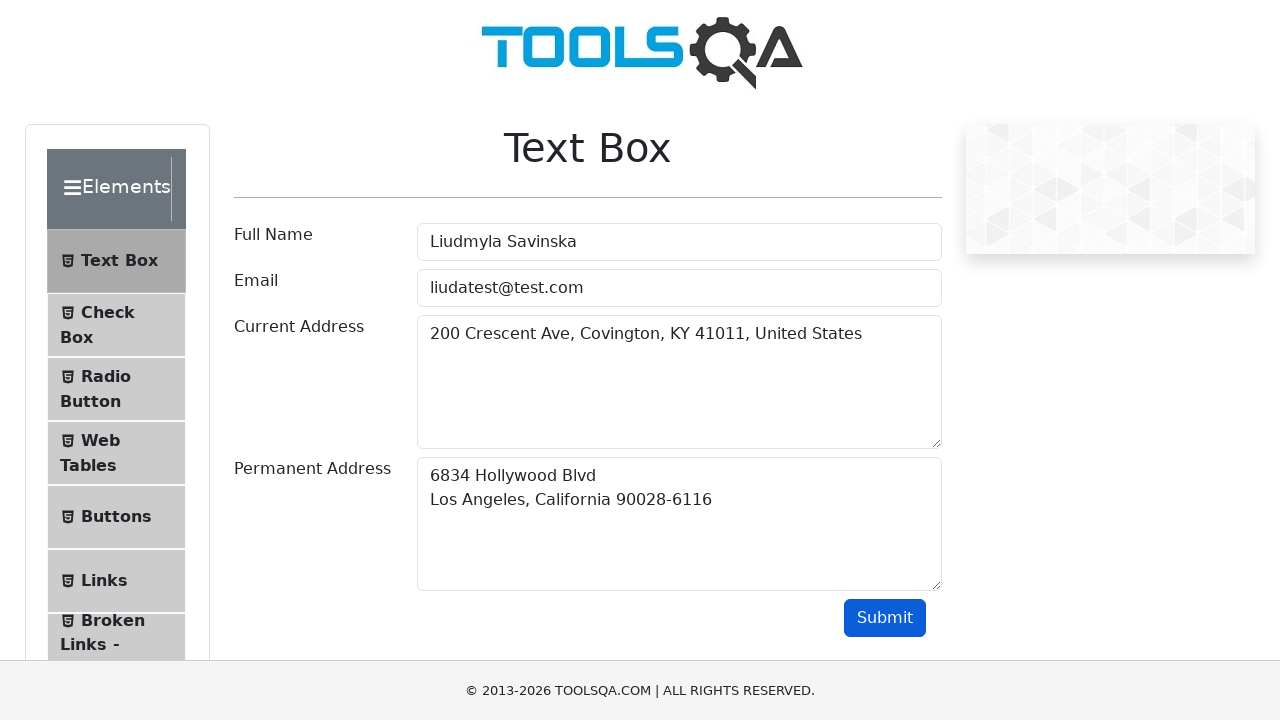